Tests that entering a number below 50 shows the error message "Number is too small"

Starting URL: https://kristinek.github.io/site/tasks/enter_a_number

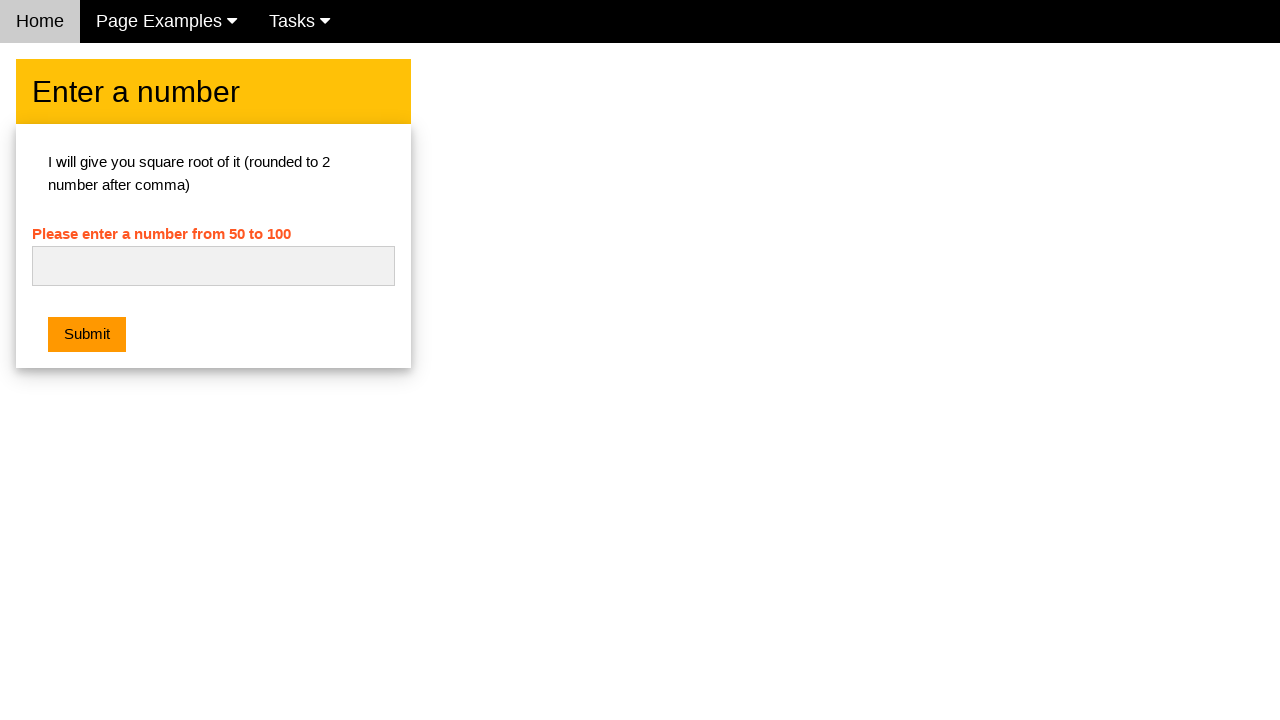

Filled number input with '48' (below minimum of 50) on #numb
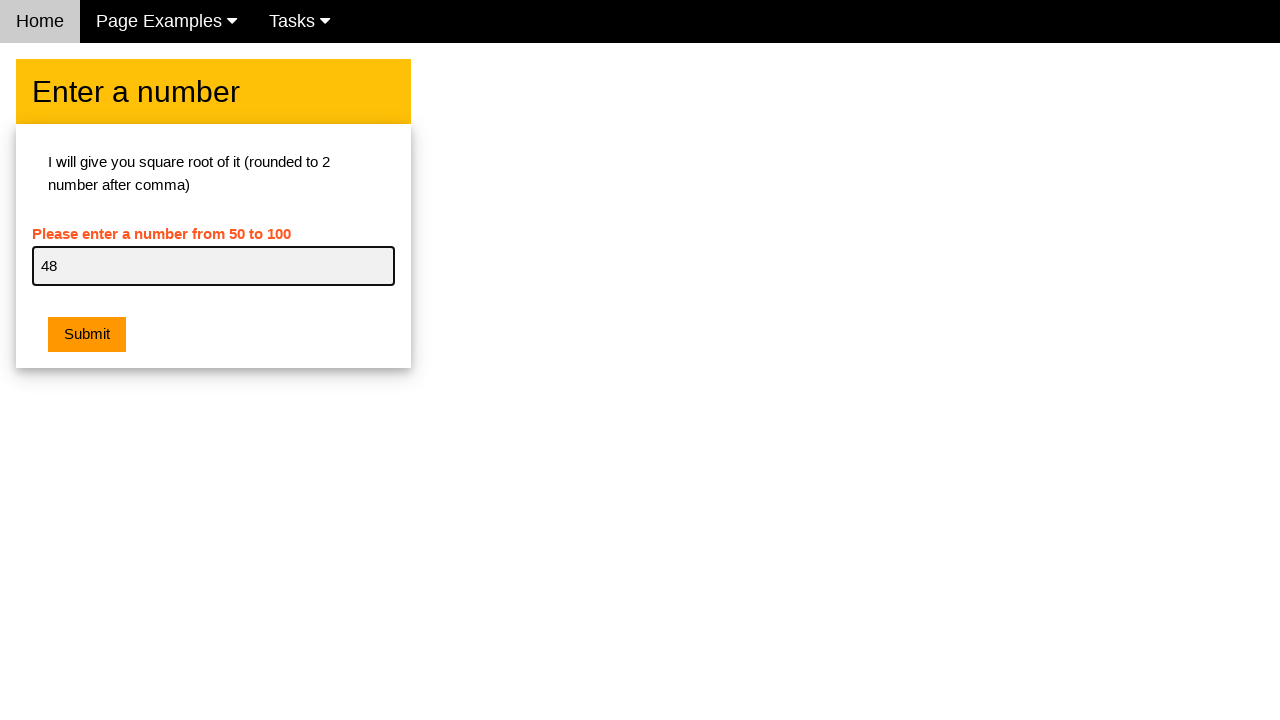

Clicked submit button at (87, 335) on .w3-orange
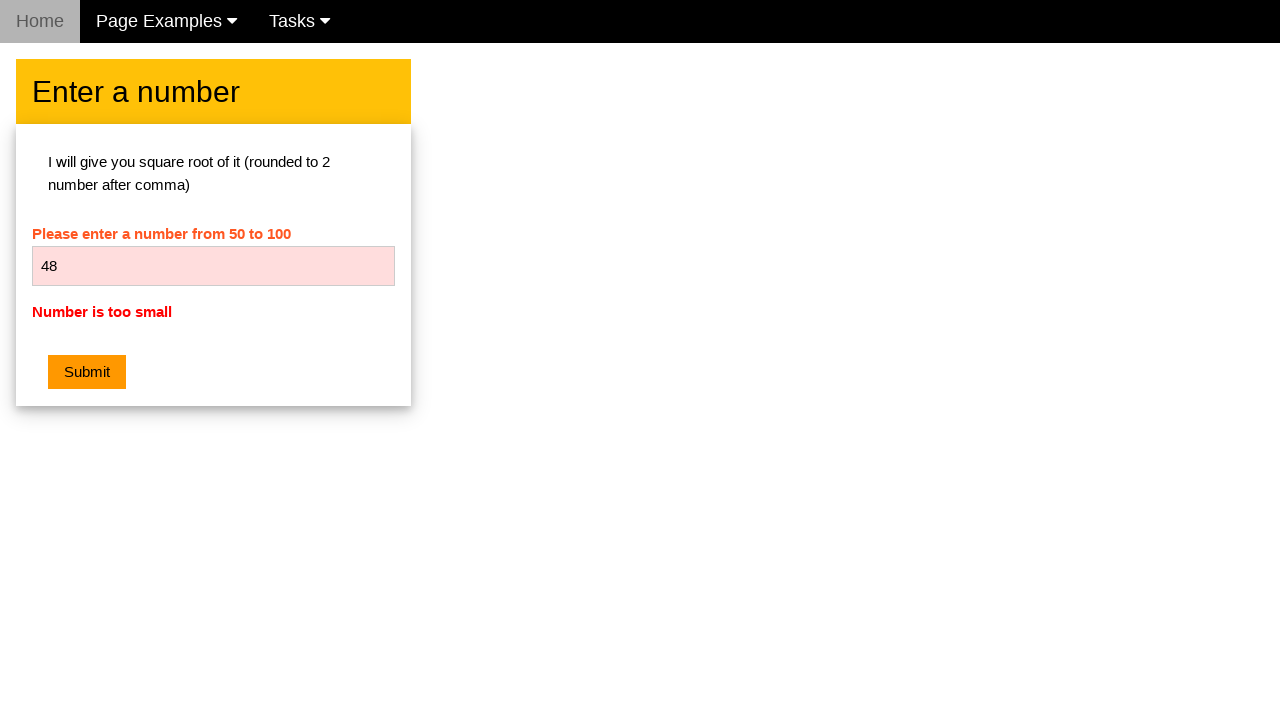

Error message 'Number is too small' appeared
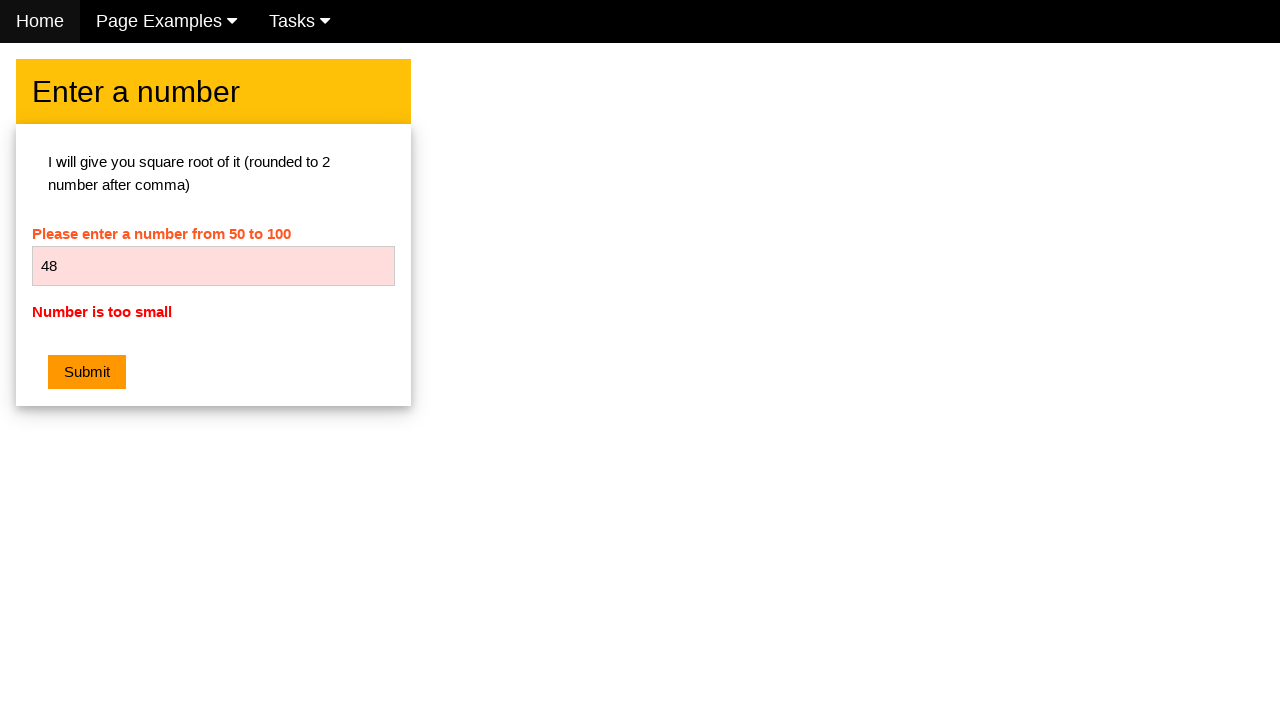

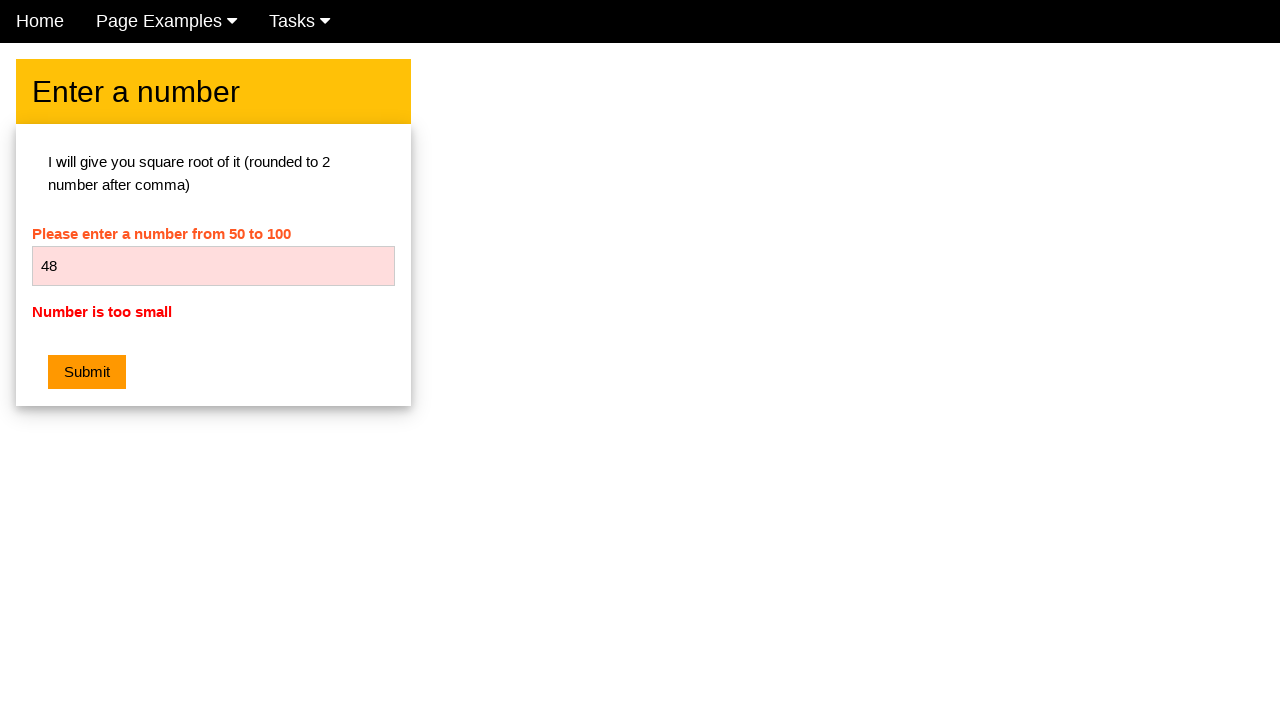